Tests dynamic controls with explicit waits by clicking the remove button, waiting for and verifying the "It's gone!" message, then clicking add and verifying "It's back!" message.

Starting URL: https://the-internet.herokuapp.com/dynamic_controls

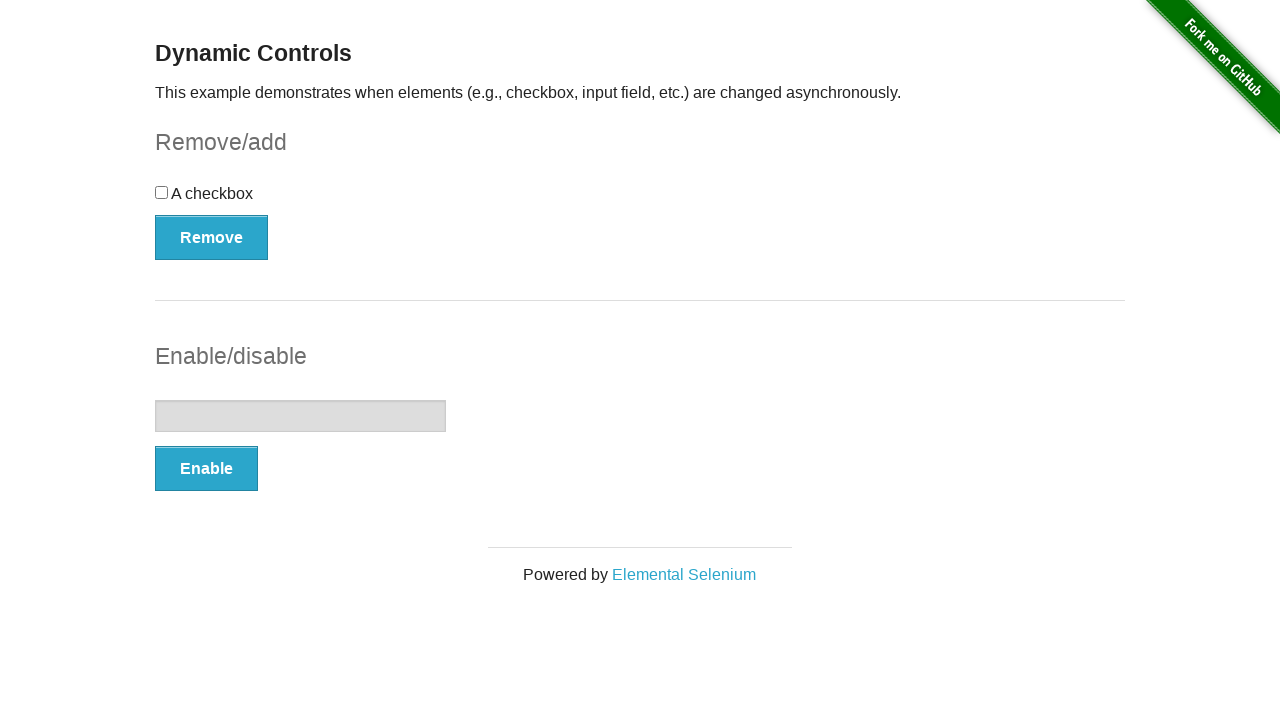

Clicked the remove button at (212, 237) on xpath=(//button[@type='button'])[1]
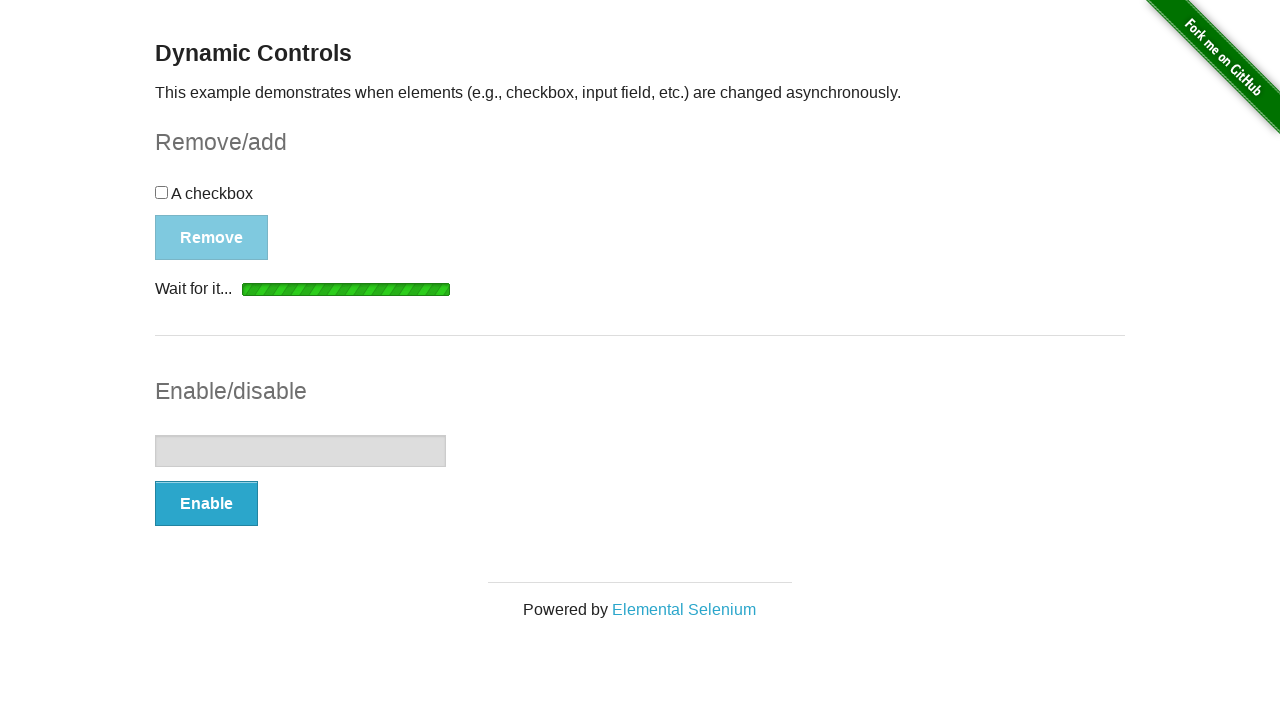

Waited for the 'It's gone!' message to be visible
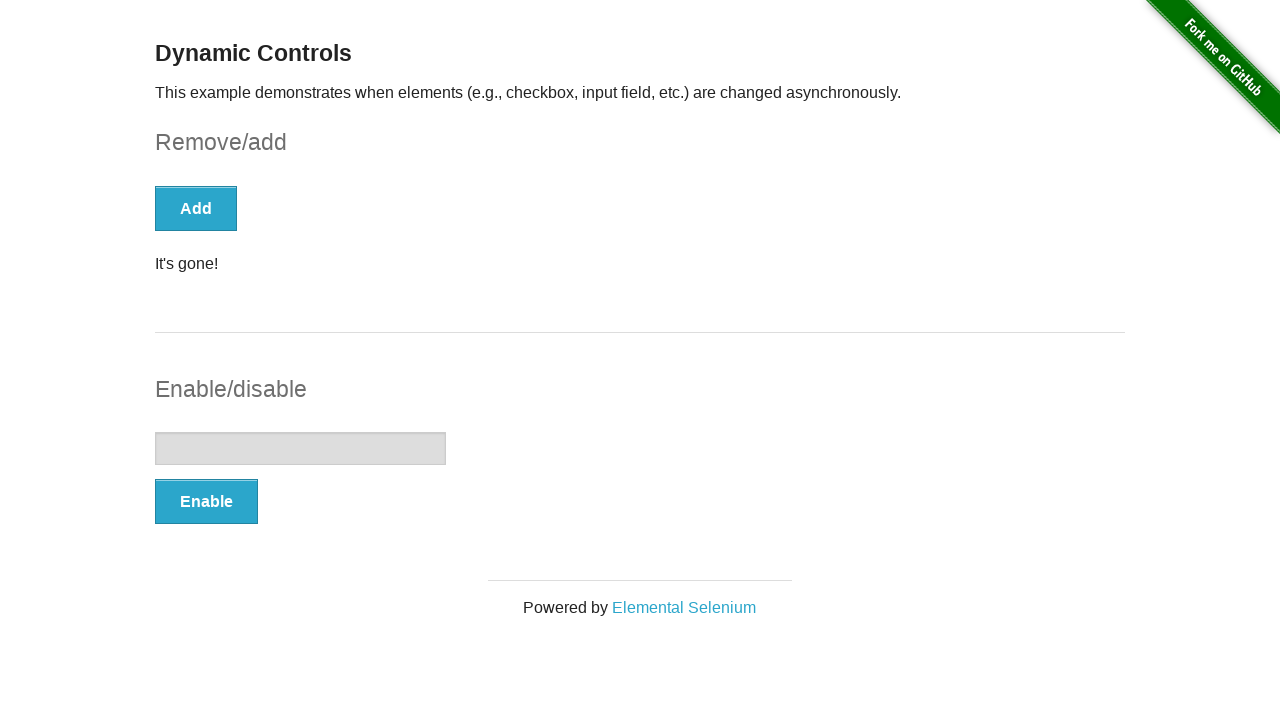

Verified the message says "It's gone!"
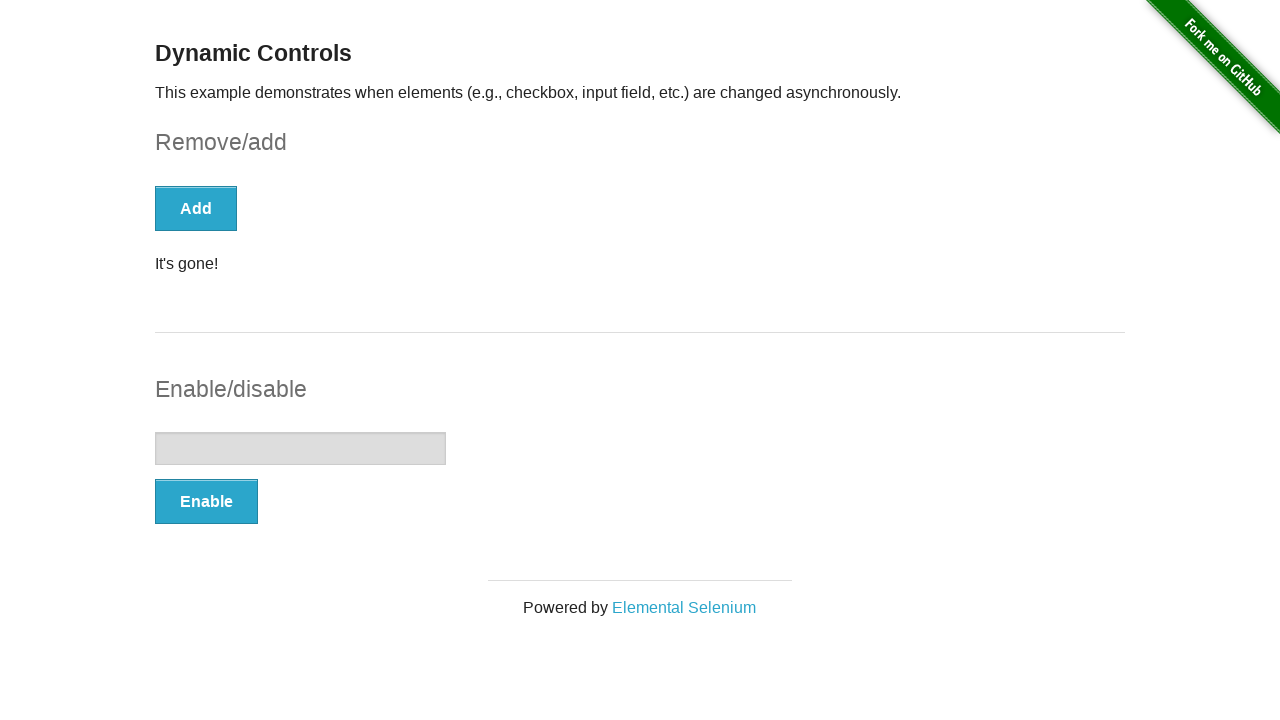

Clicked the add button at (196, 208) on xpath=(//button[@type='button'])[1]
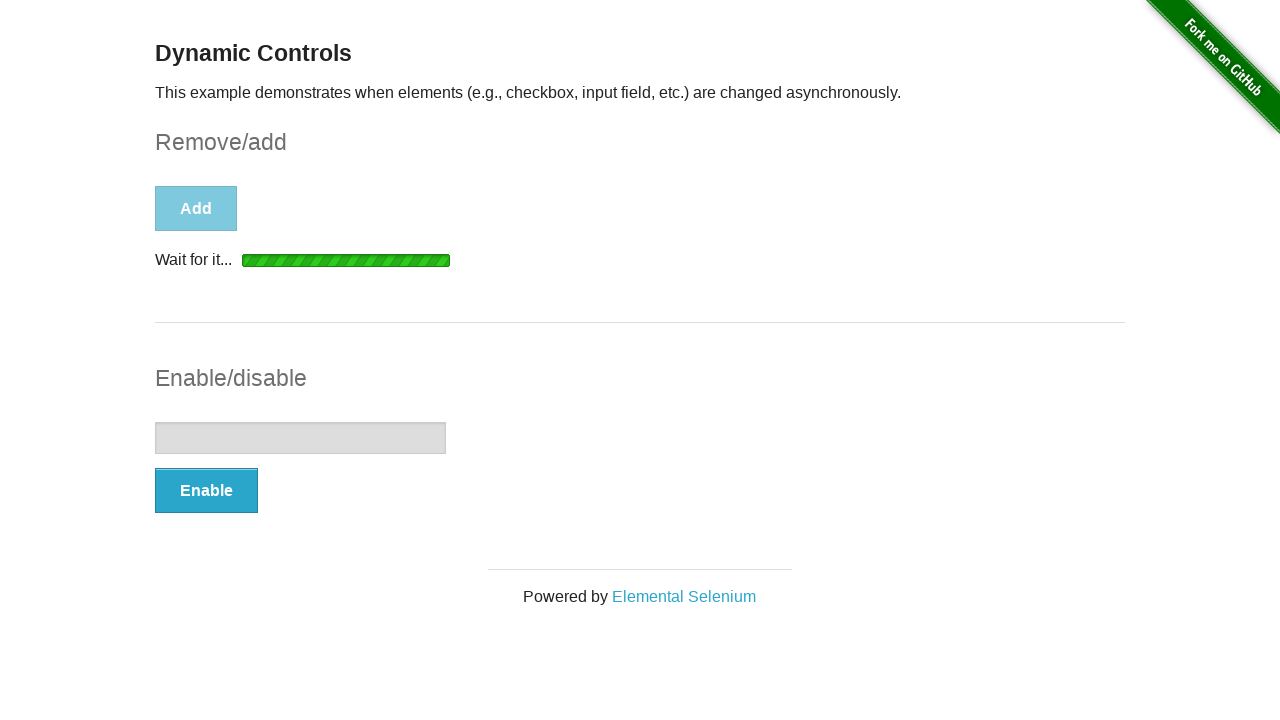

Waited for the 'It's back!' message to be visible
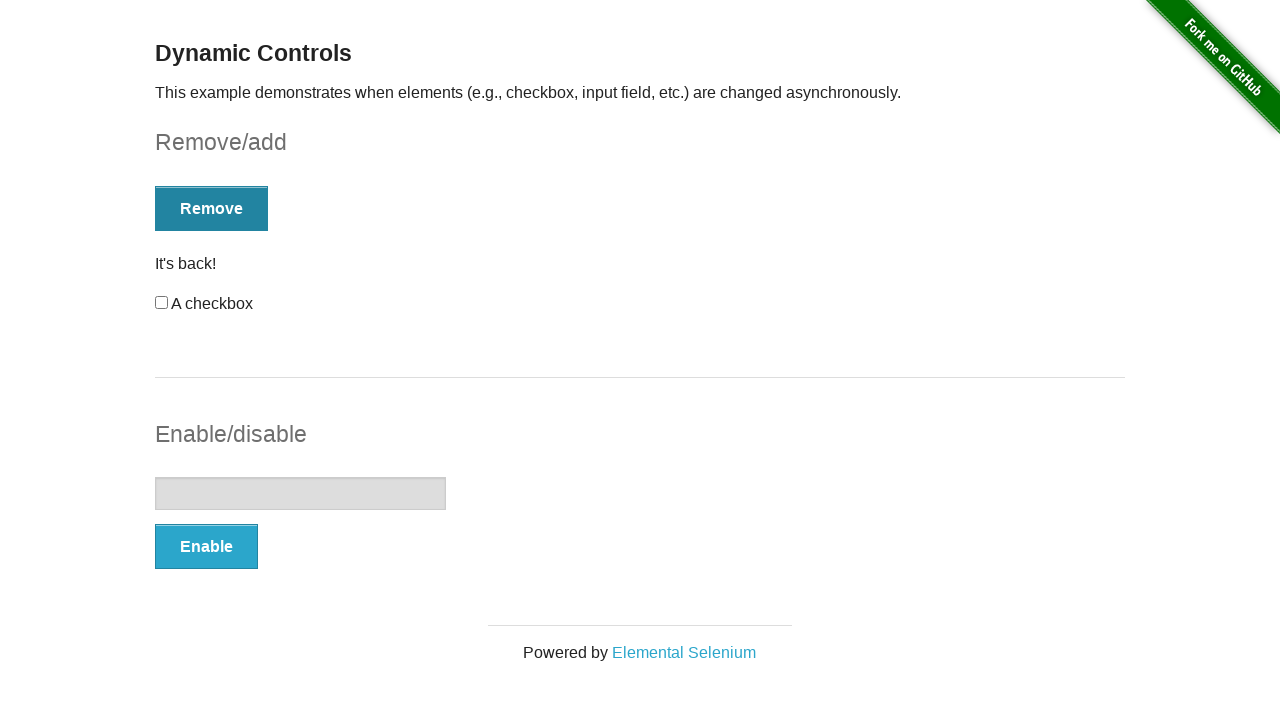

Verified the message says "It's back!"
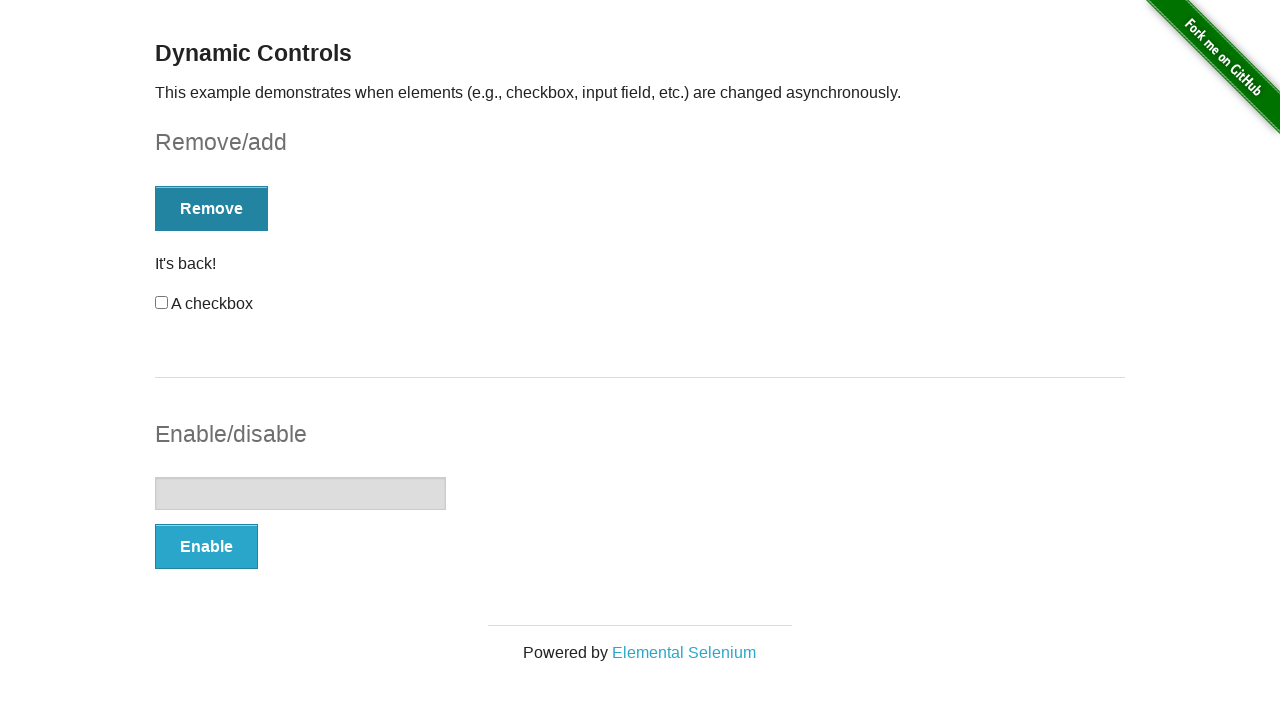

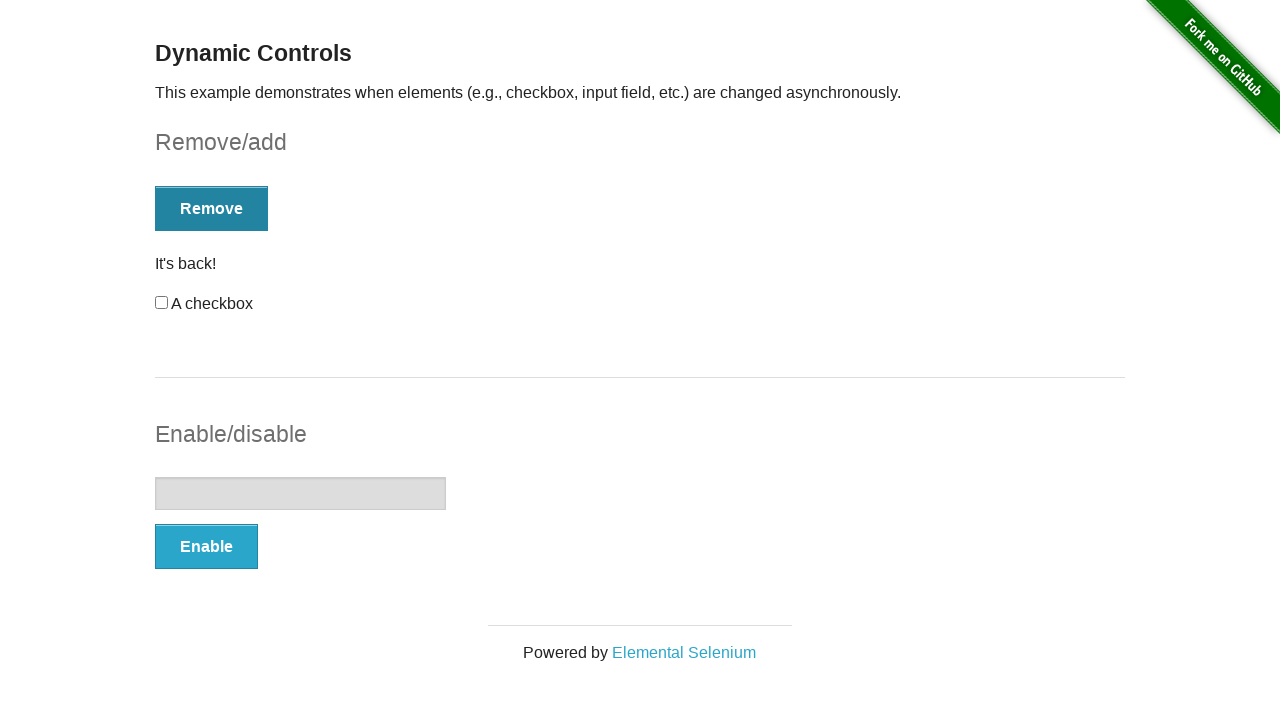